Tests clicking on a checkbox element on the Omayo test page after scrolling down the page

Starting URL: https://omayo.blogspot.com/

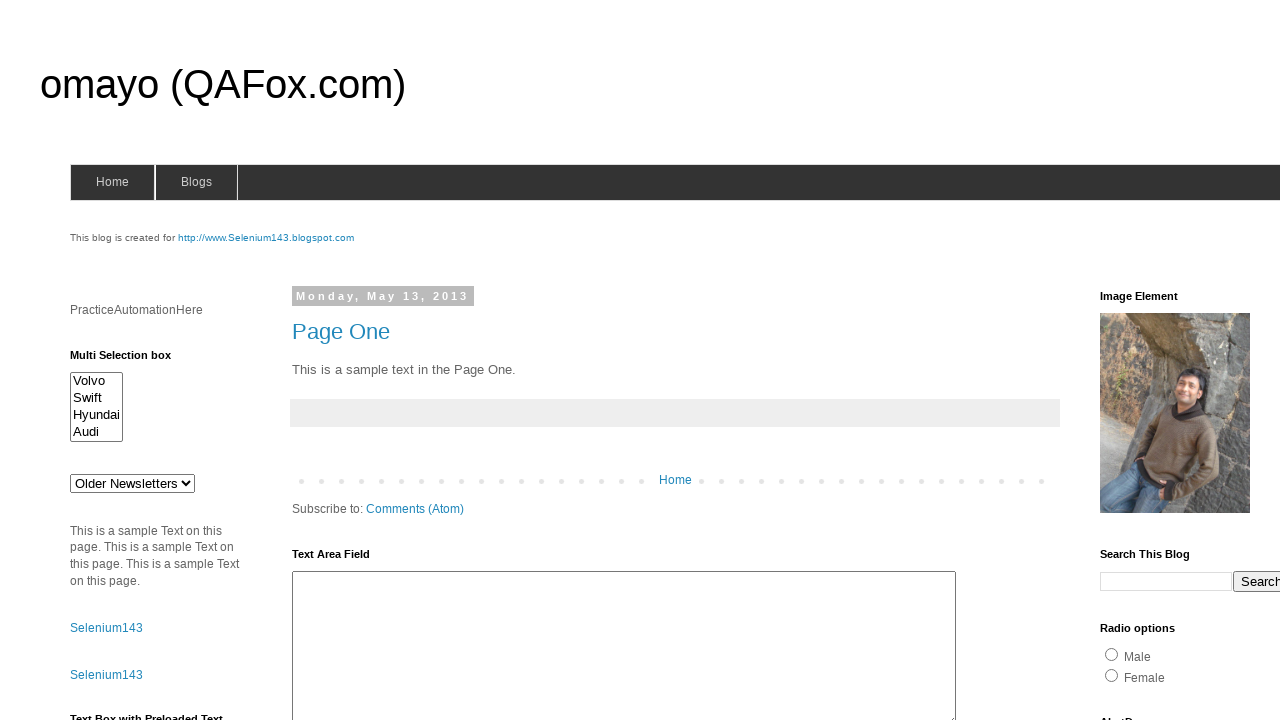

Scrolled down the page by 1500 pixels to reveal checkbox element
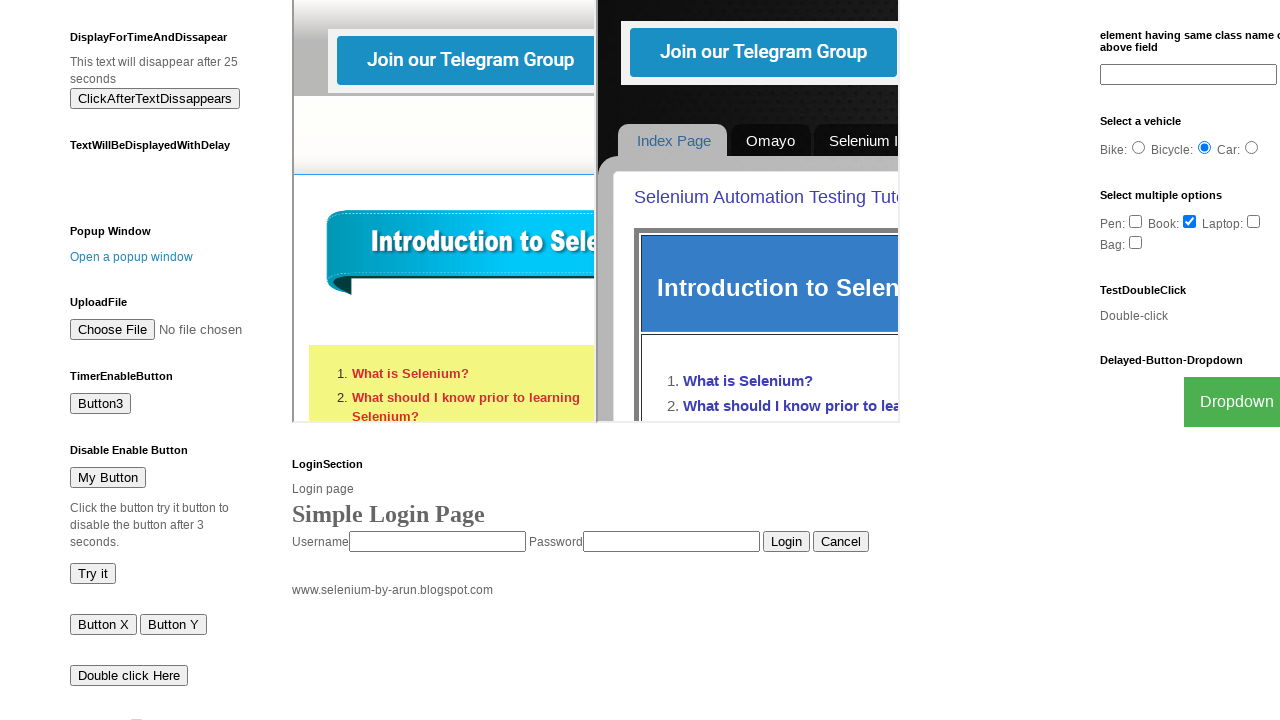

Clicked on the vehicle checkbox element at (1138, 148) on xpath=//*[@id='HTML32']/div[1]/input[1]
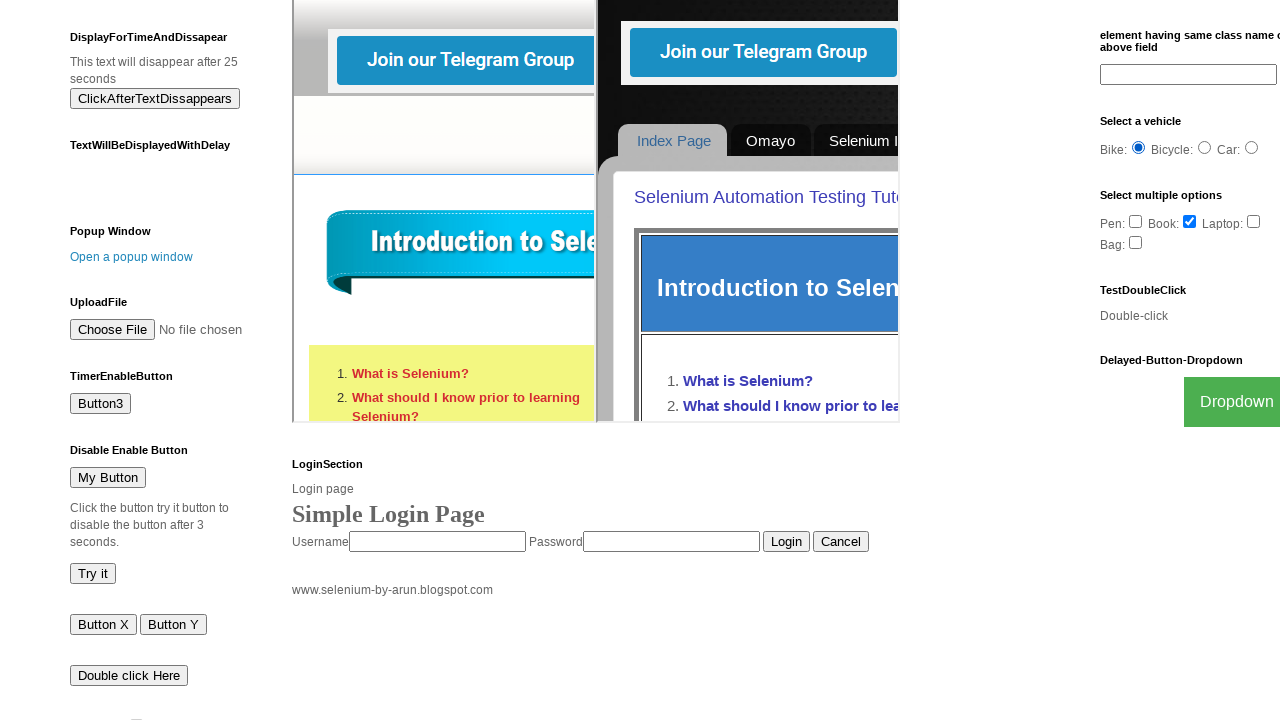

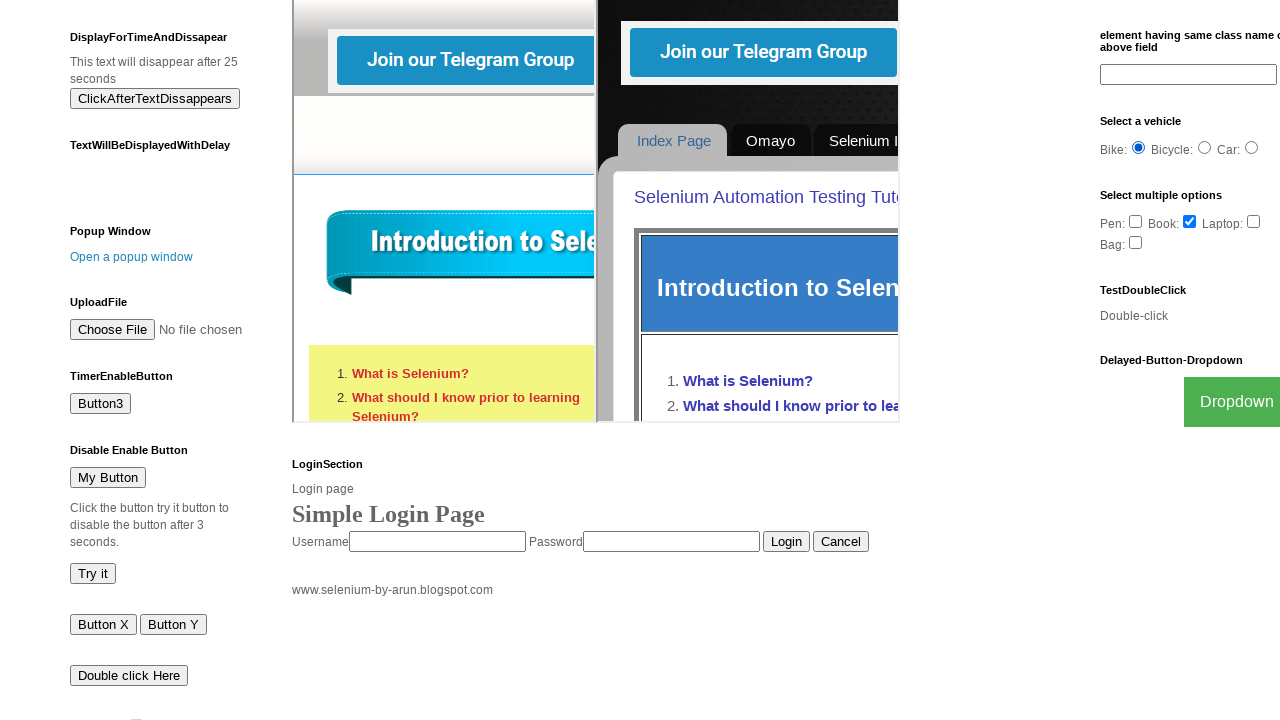